Tests WebSocket functionality by navigating to a WebSocket tester page and clicking the connect button

Starting URL: https://www.piesocket.com/websocket-tester

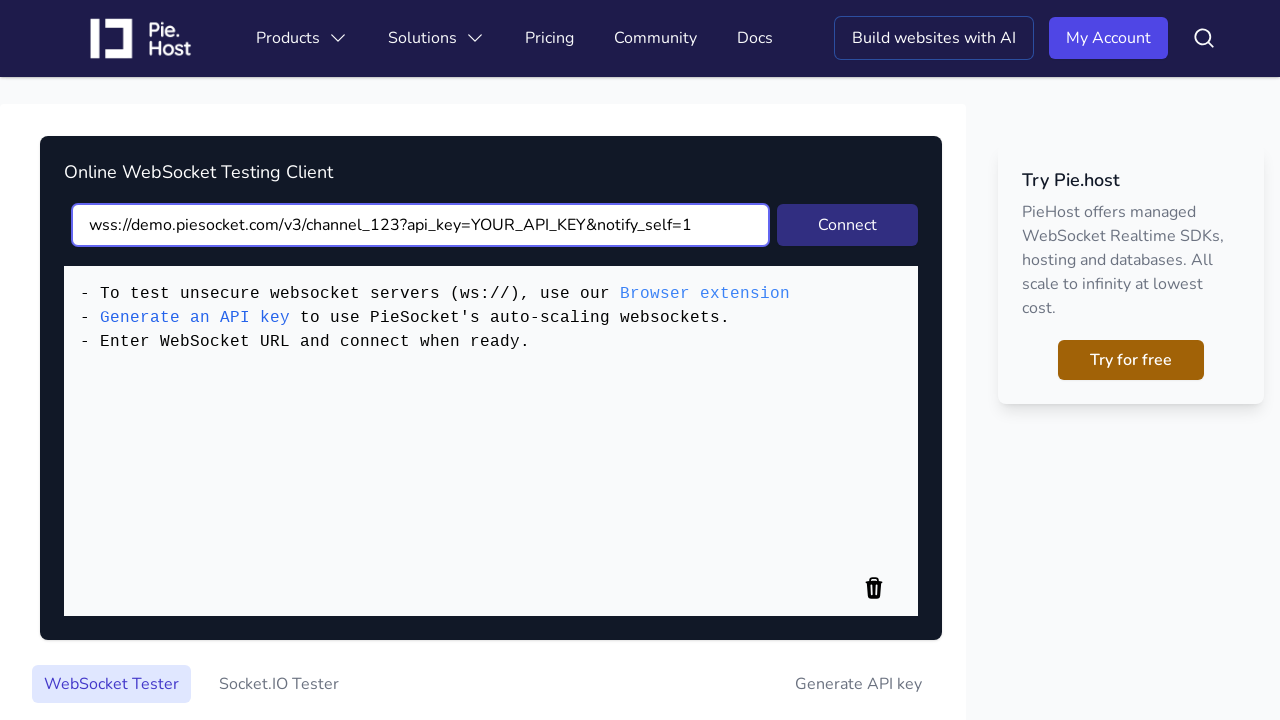

Waited for page to load (domcontentloaded)
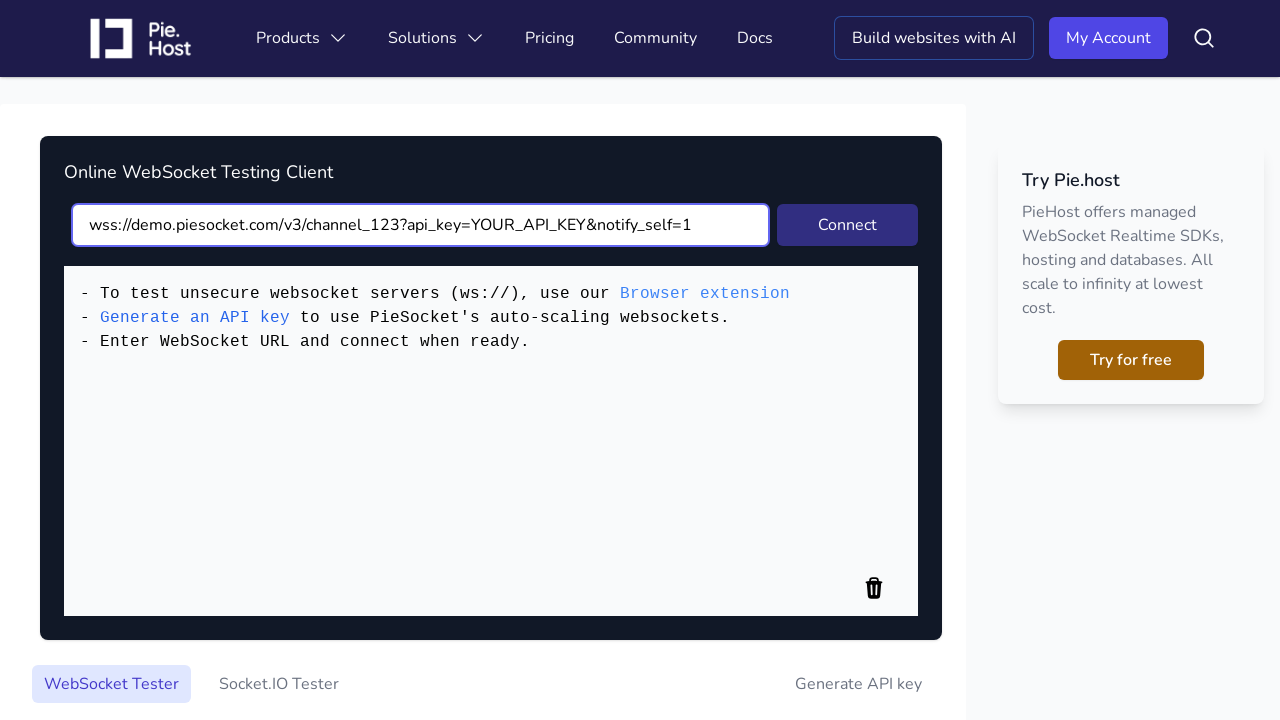

Clicked the connect button to establish WebSocket connection at (848, 225) on button[type='submit']
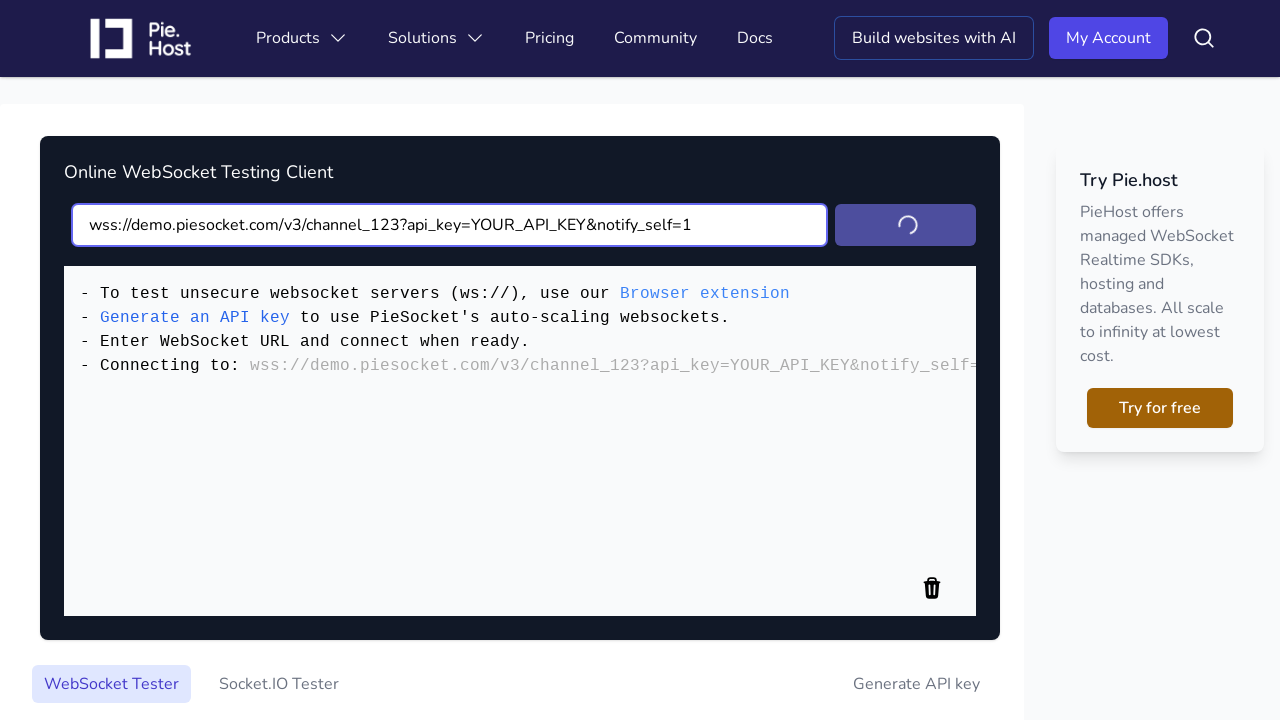

Waited 5 seconds for WebSocket connection to establish
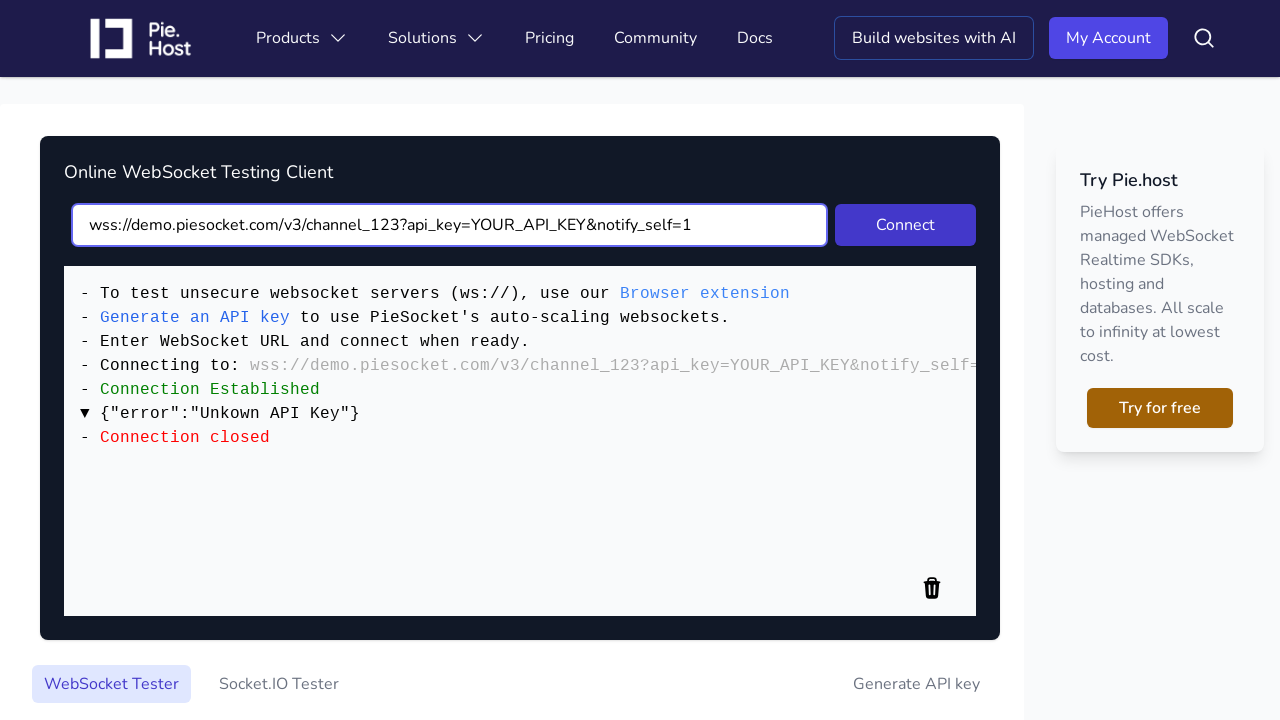

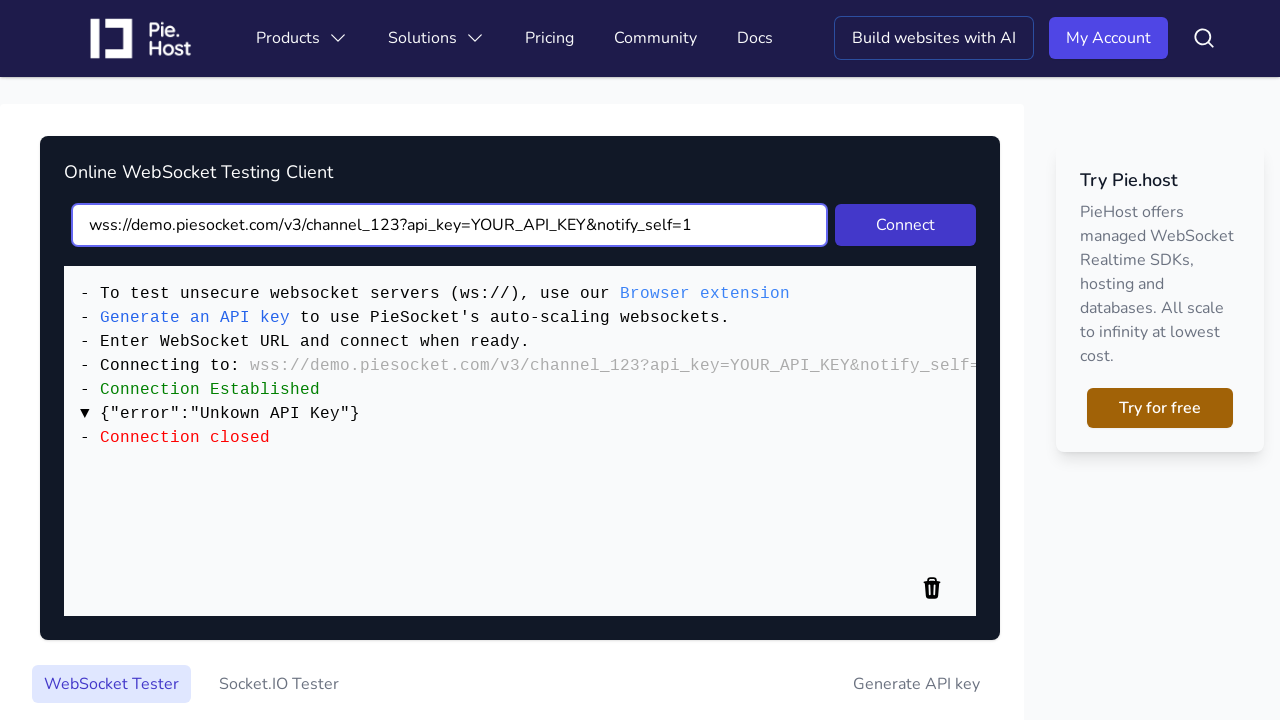